Tests a text box form by filling in user name, email, current address, and permanent address fields, then submits the form and verifies the output displays correctly.

Starting URL: https://demoqa.com/text-box

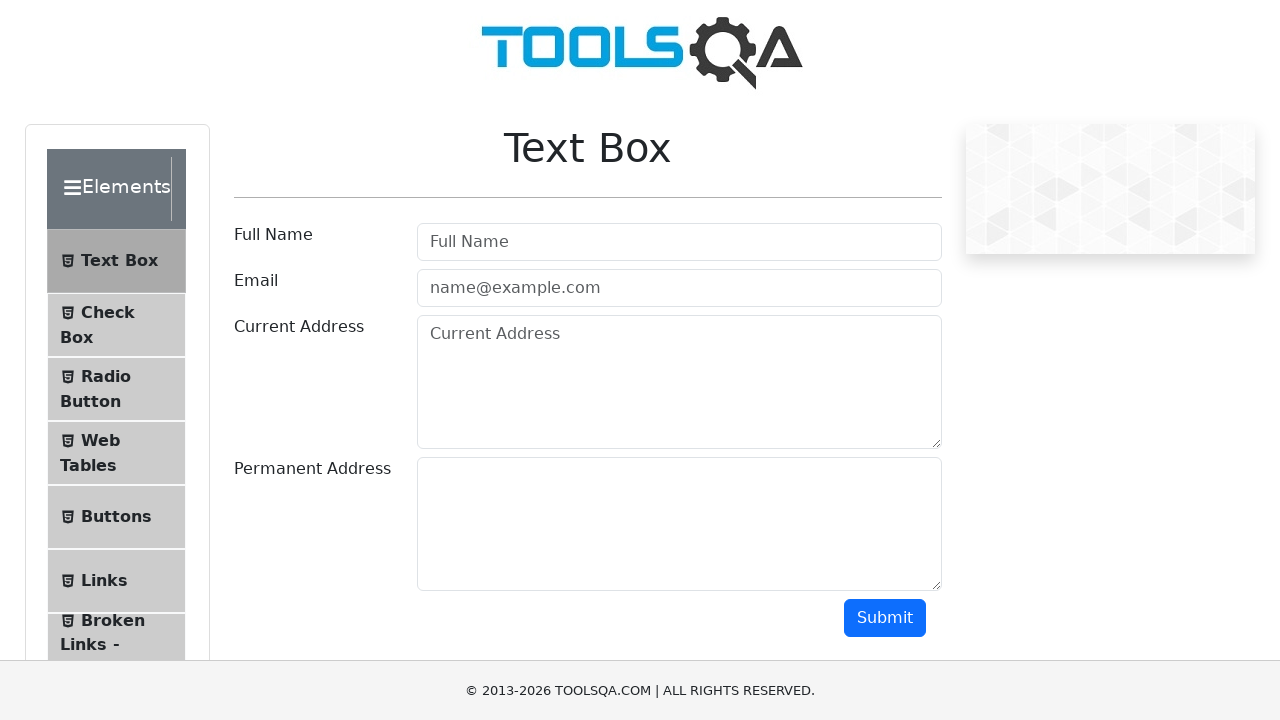

Filled user name field with 'Marina' on input#userName
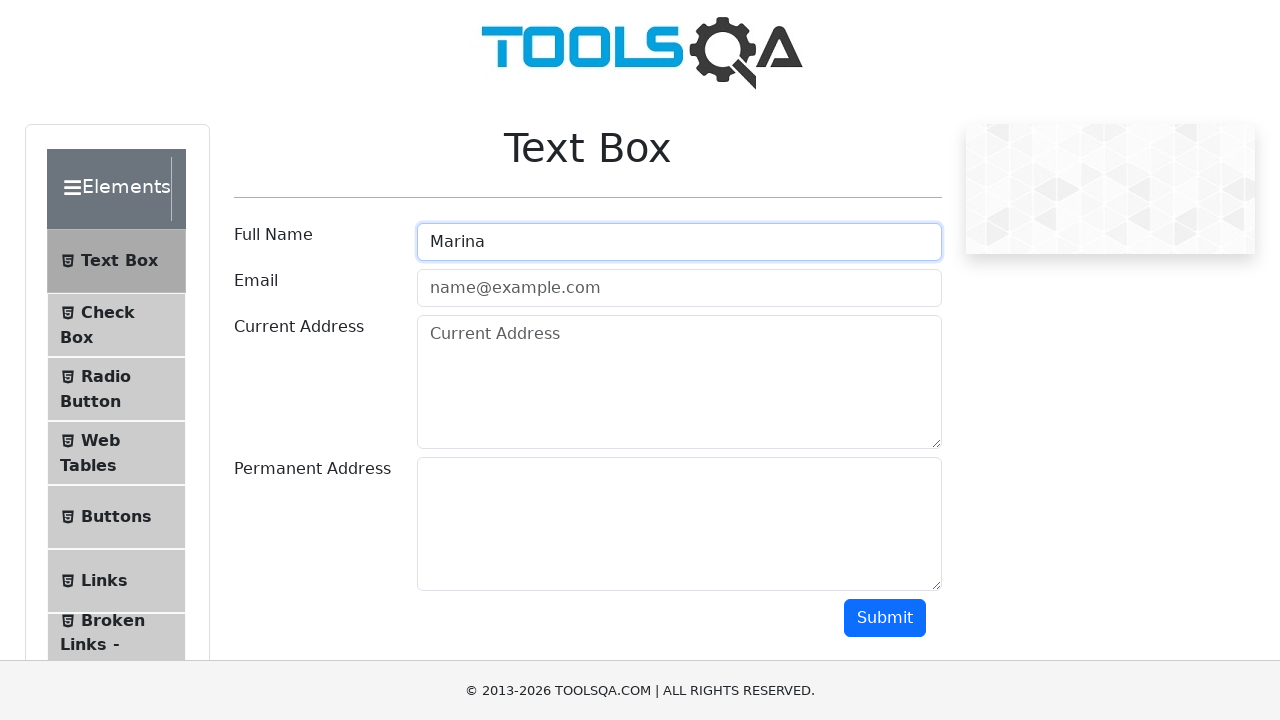

Filled user email field with 'mar@yandex.ru' on input#userEmail
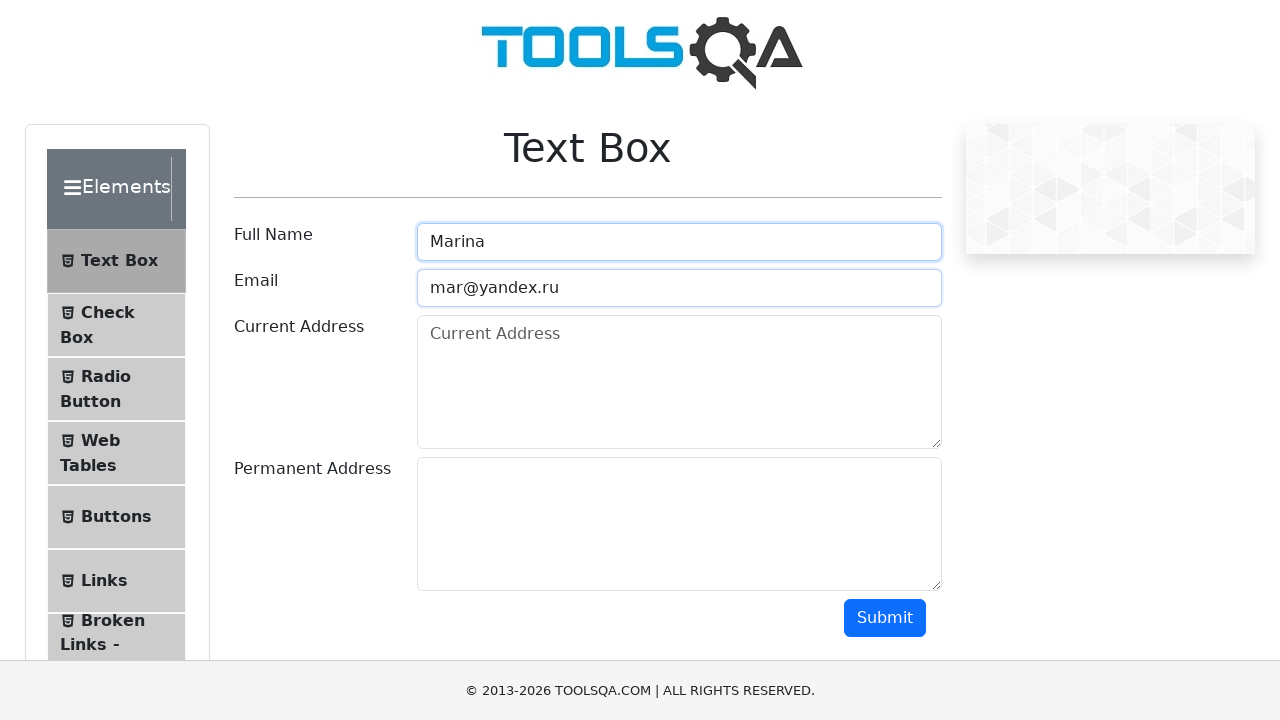

Filled current address field with 'Kursk' on textarea#currentAddress
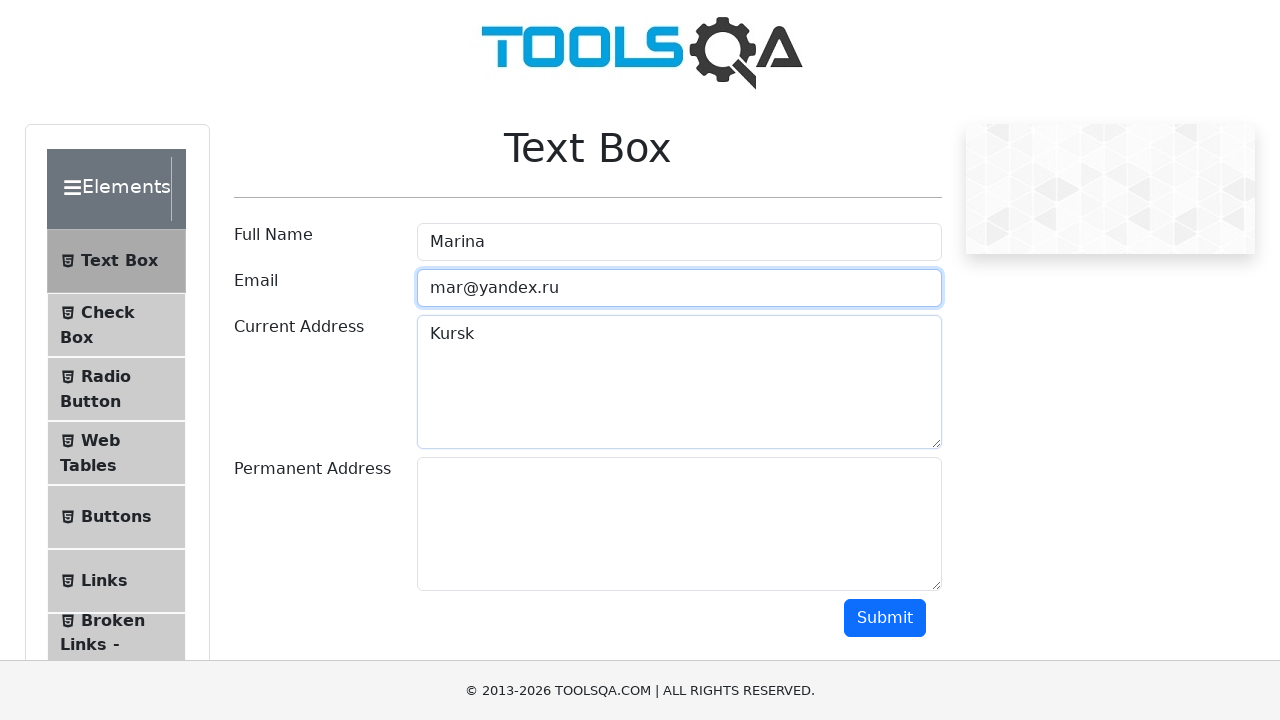

Filled permanent address field with 'Kursk' on textarea#permanentAddress
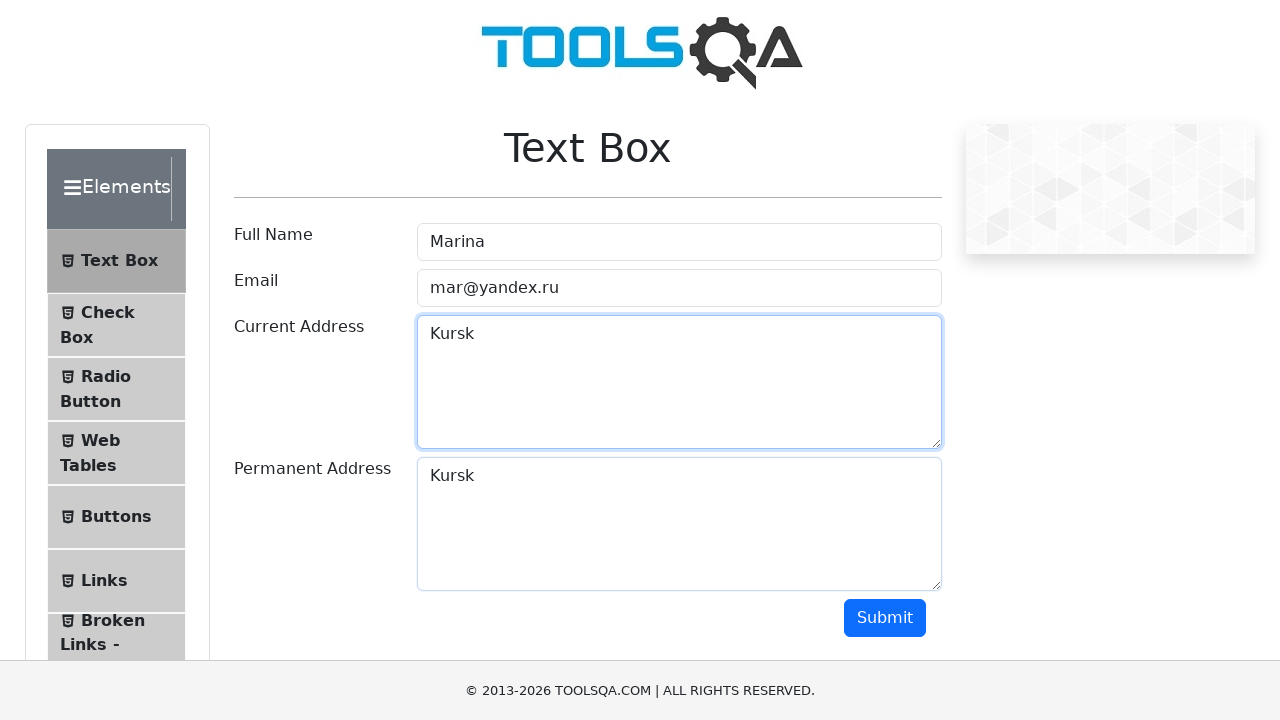

Scrolled submit button into view
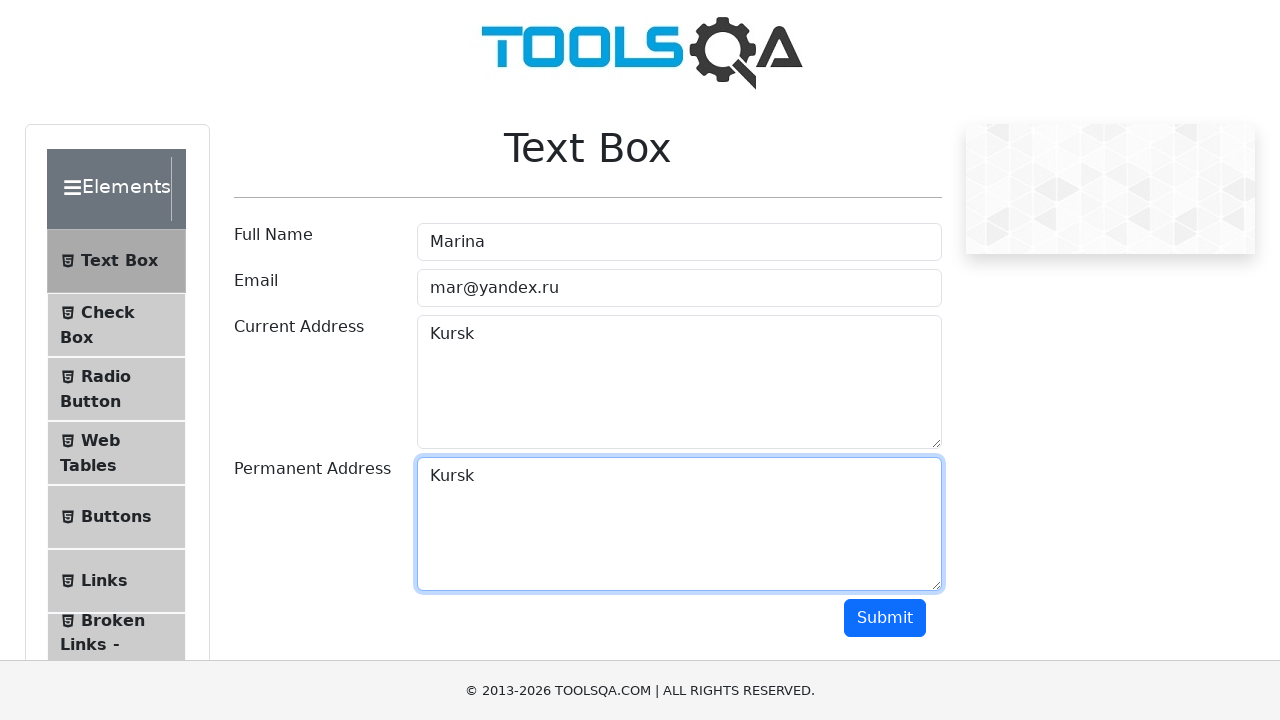

Clicked submit button to submit form at (885, 618) on button#submit
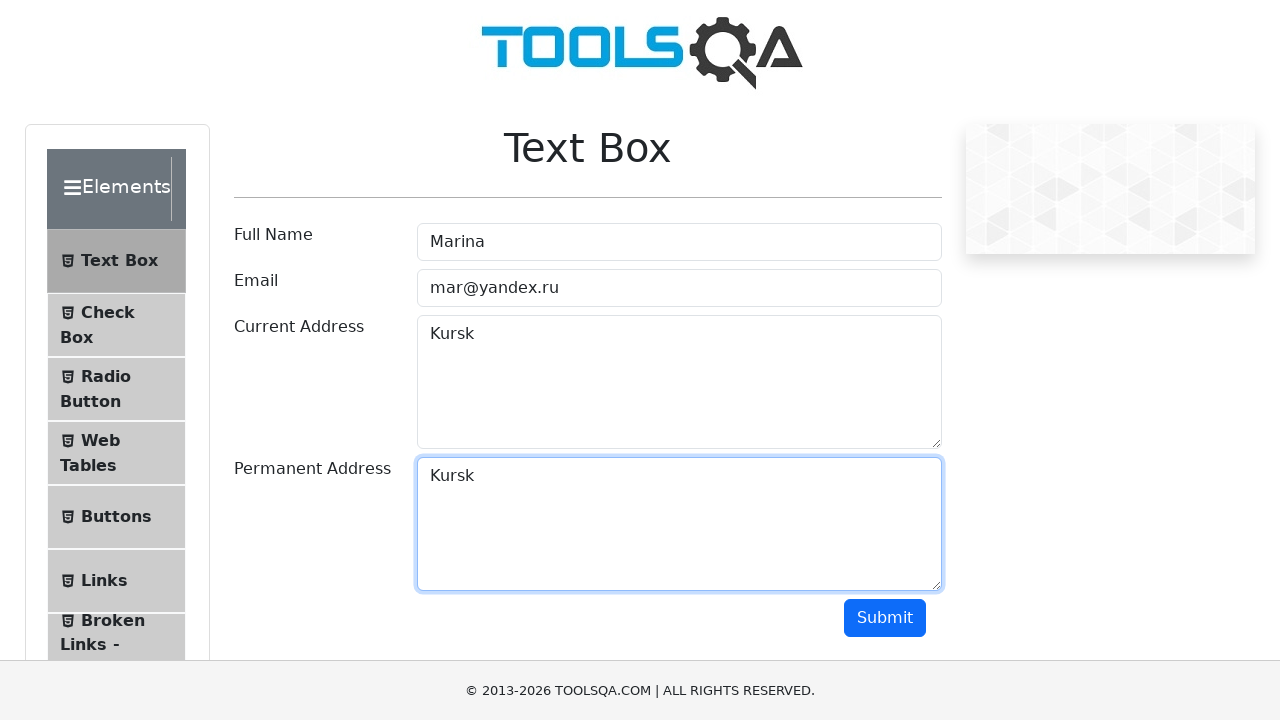

Name output field loaded
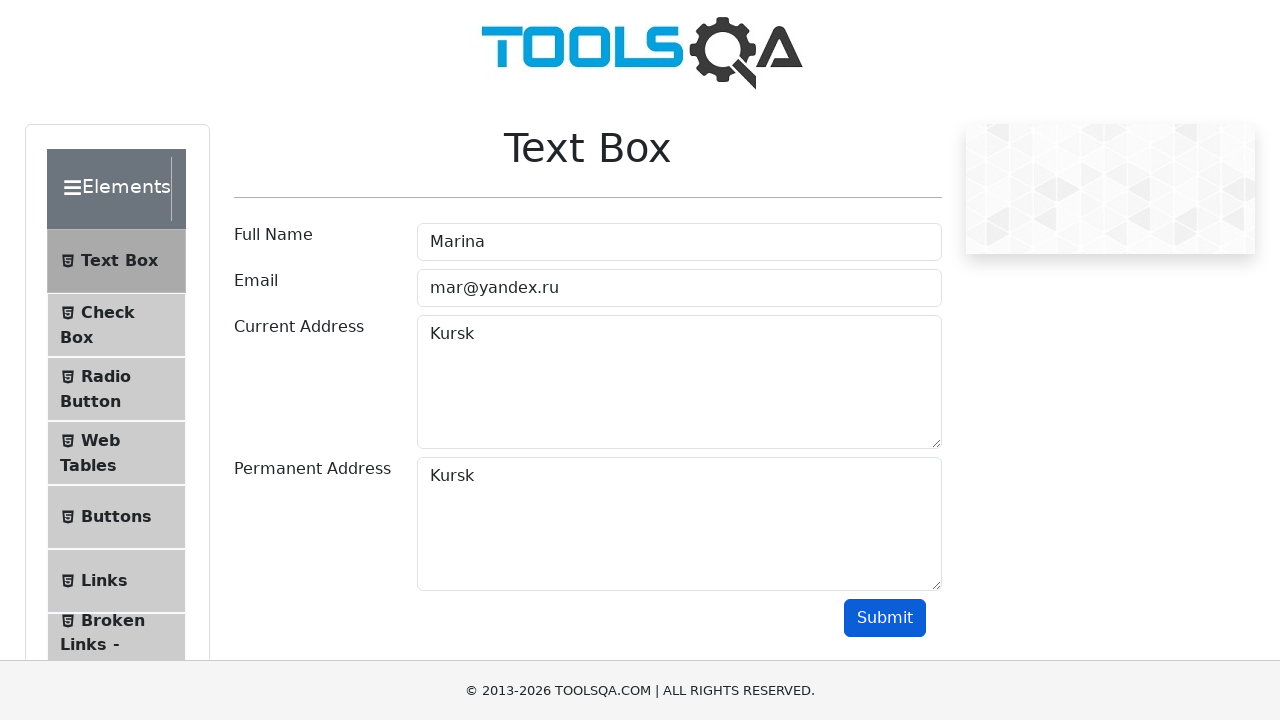

Email output field loaded
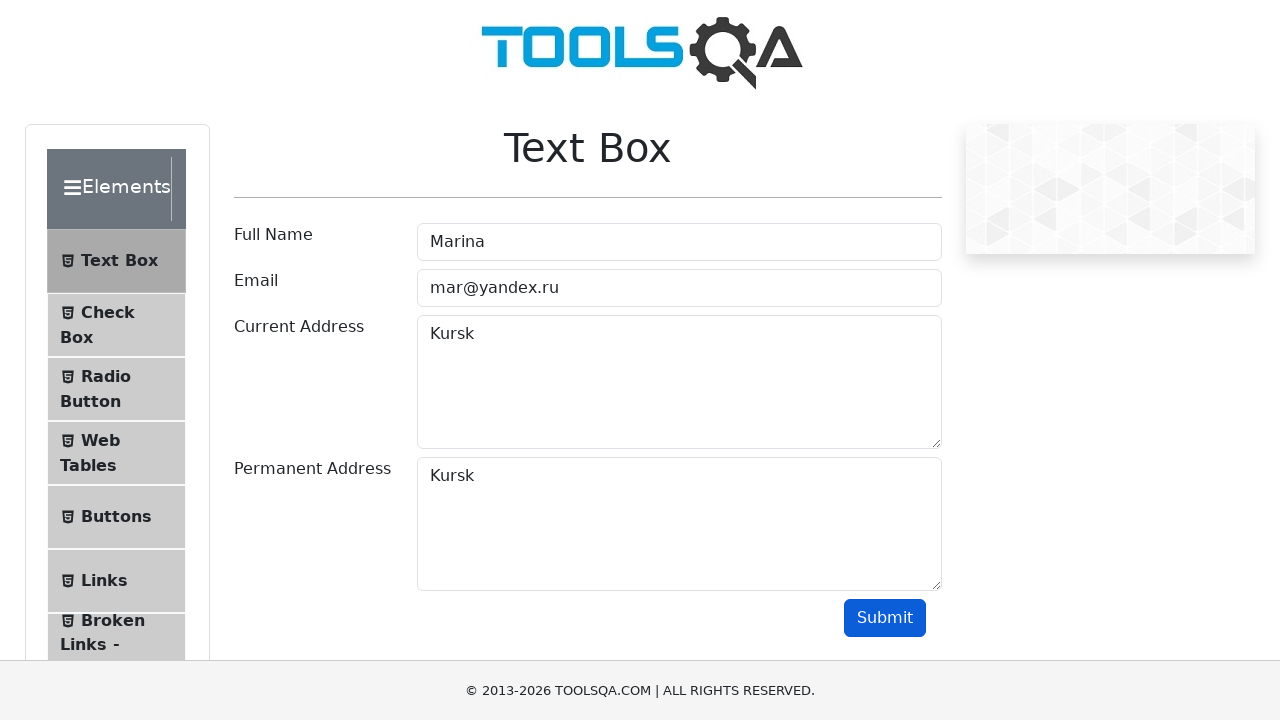

Current address output field loaded
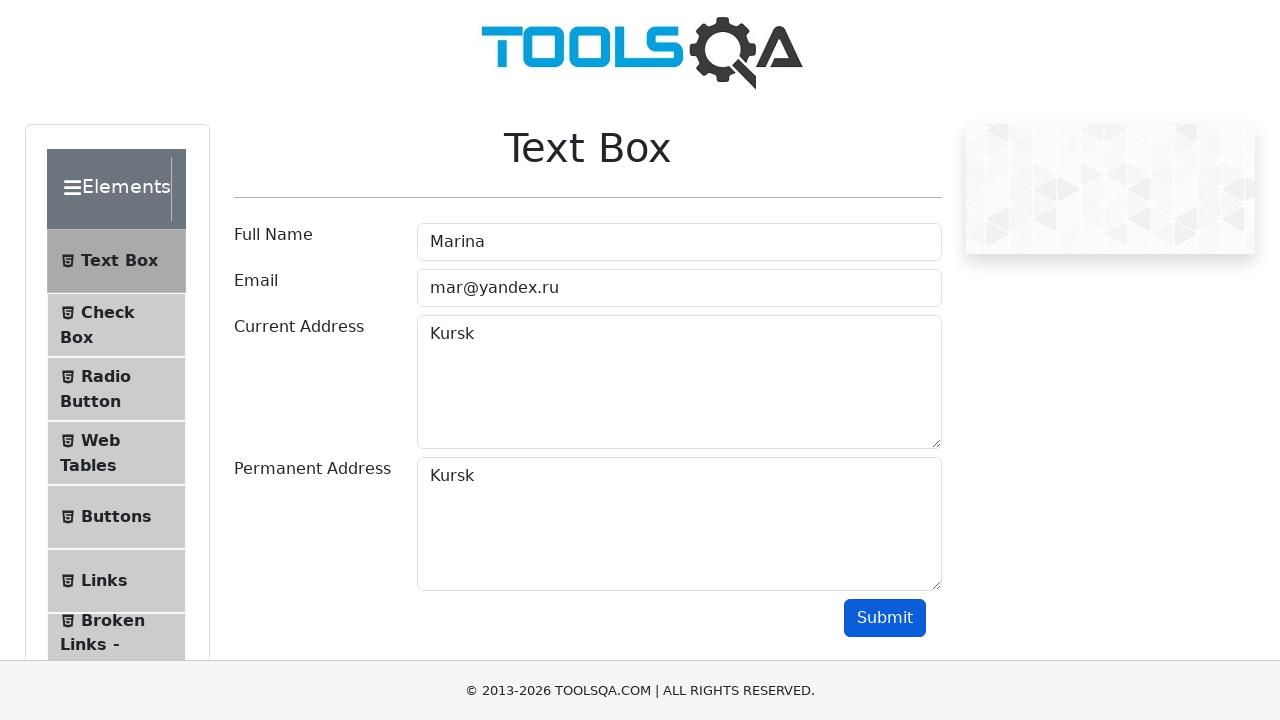

Permanent address output field loaded
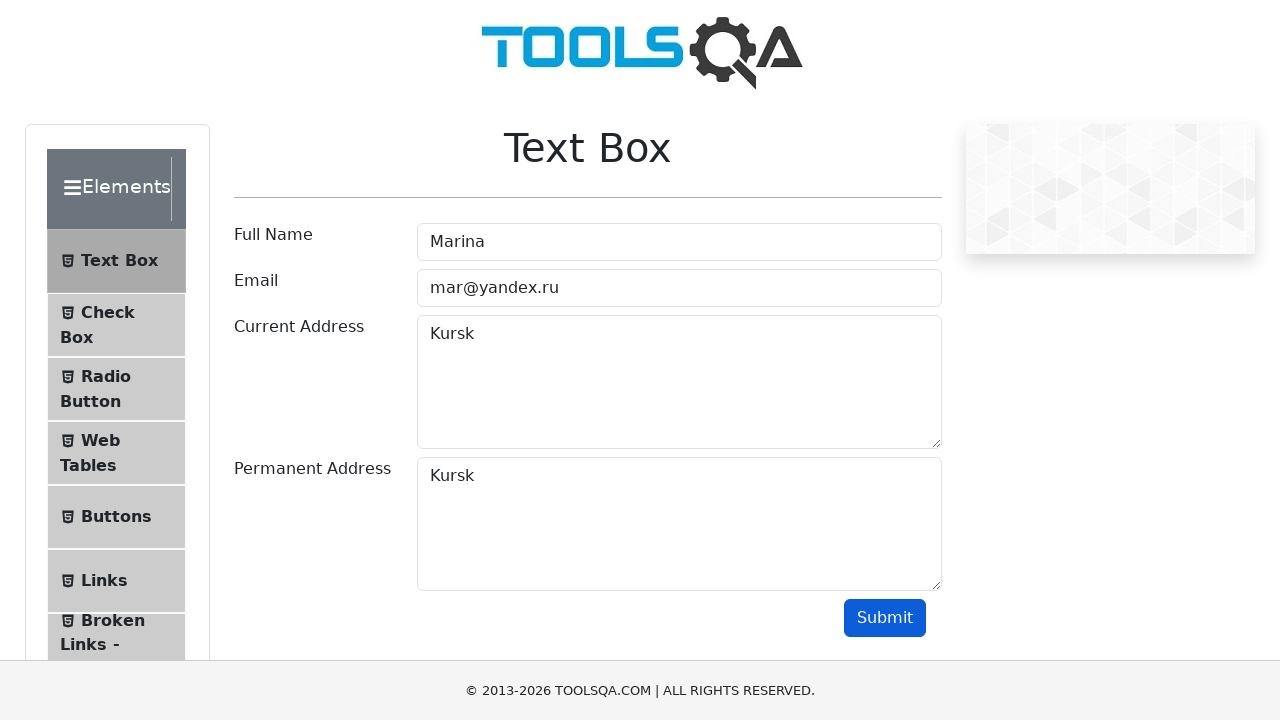

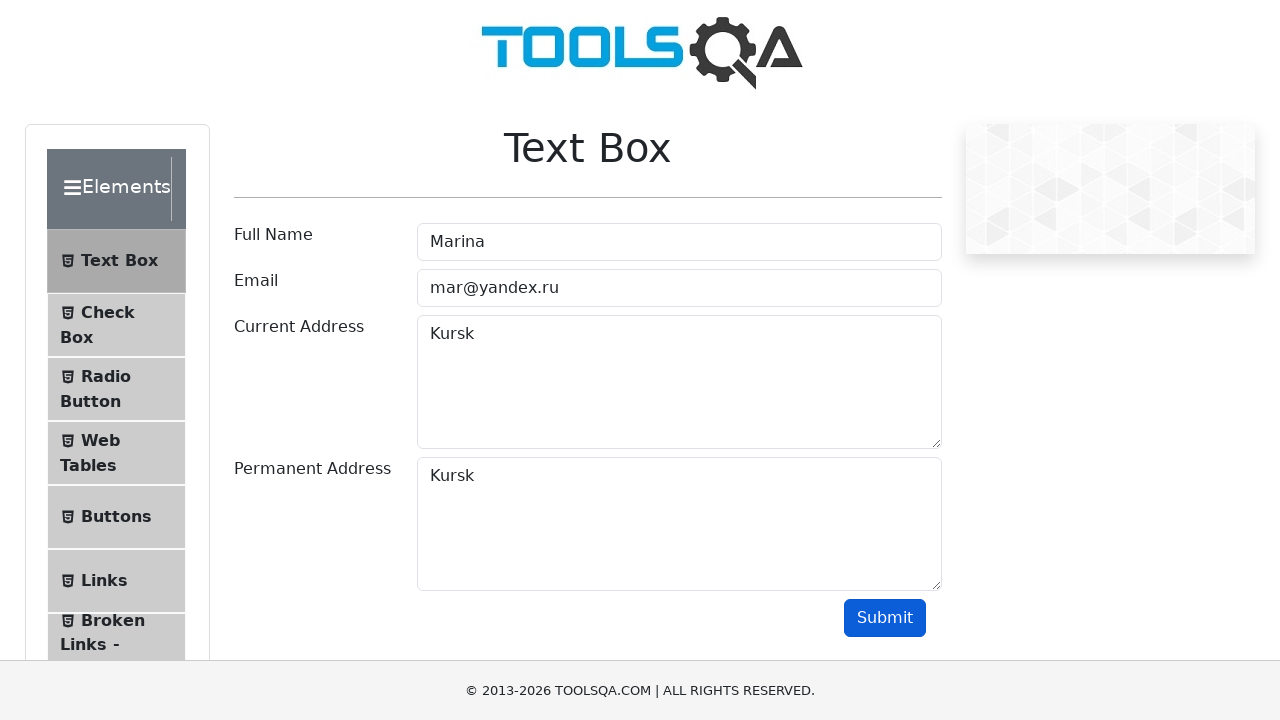